Tests the add/remove elements functionality by clicking "Add Element" button twice to create two delete buttons, then clicking one delete button to verify one is removed.

Starting URL: https://the-internet.herokuapp.com/add_remove_elements/

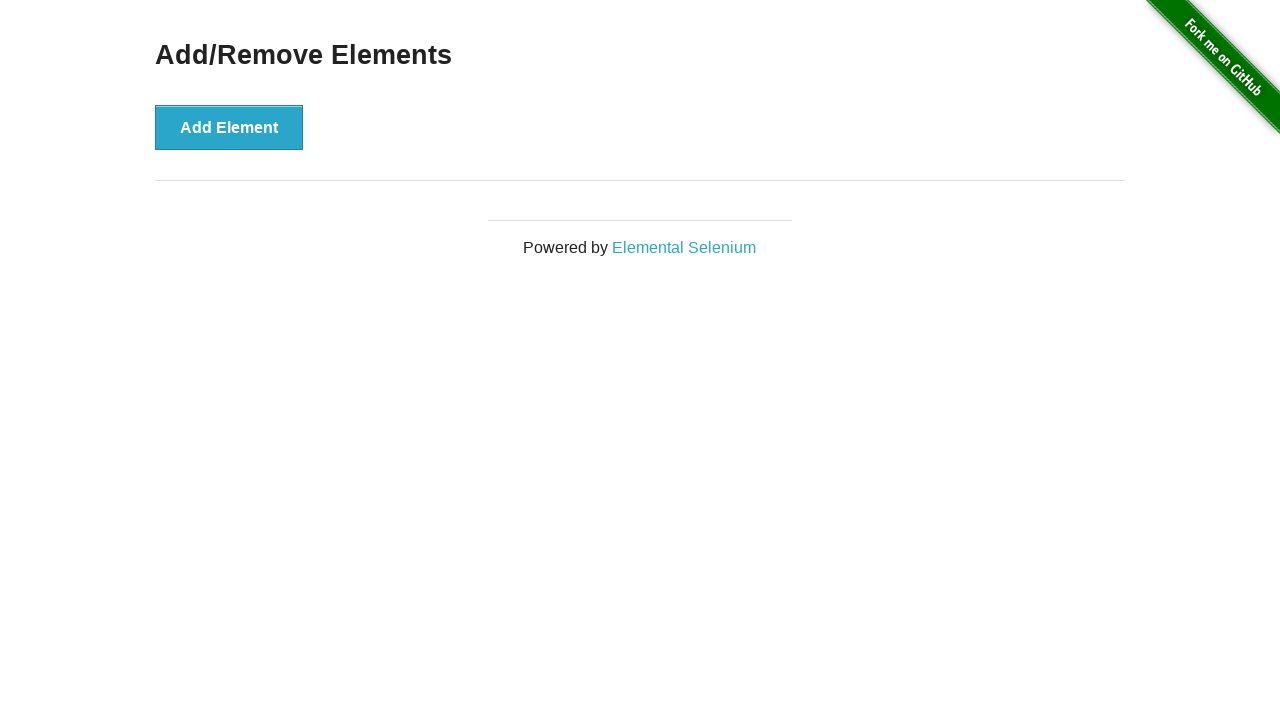

Clicked 'Add Element' button first time at (229, 127) on xpath=//button[text()='Add Element']
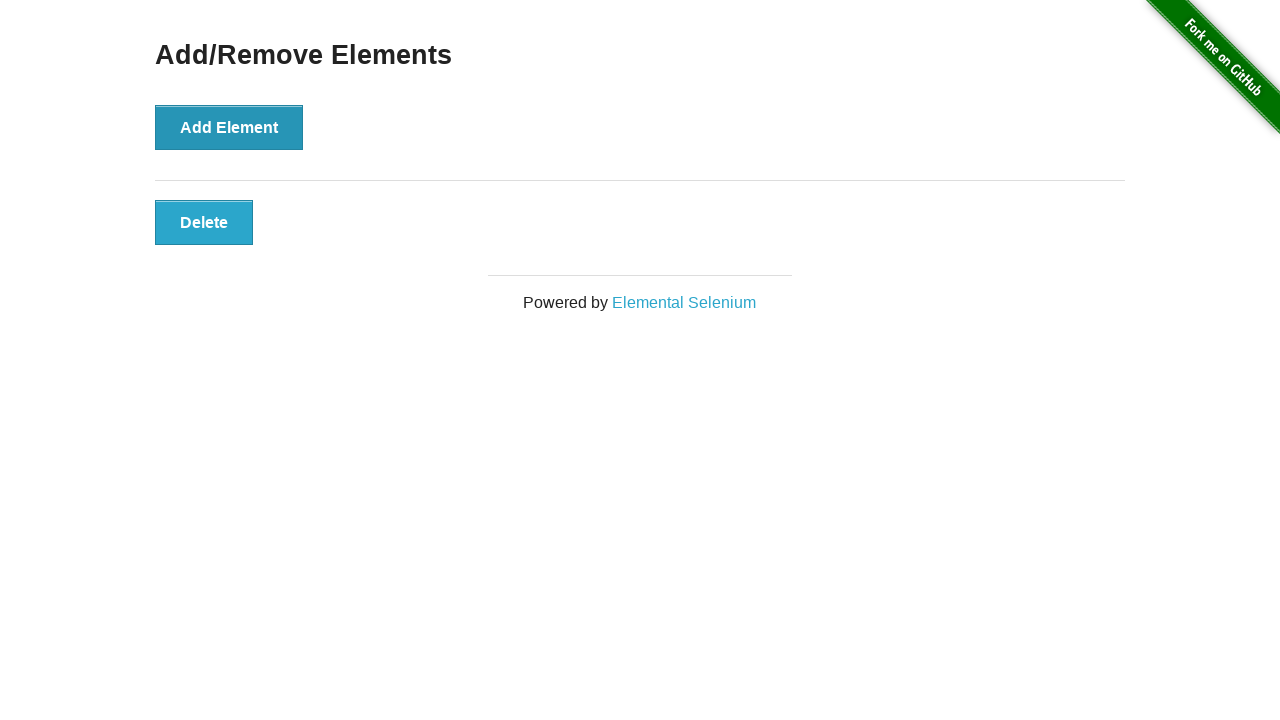

Clicked 'Add Element' button second time at (229, 127) on xpath=//button[text()='Add Element']
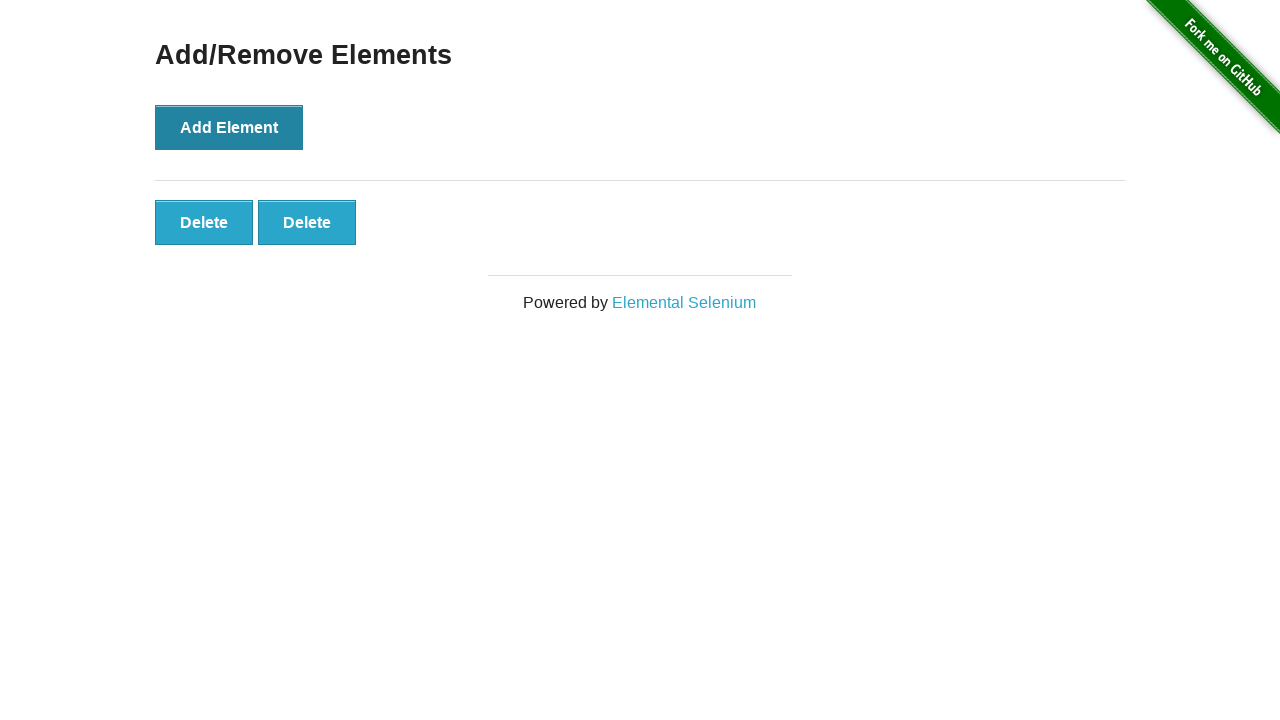

Located all Delete buttons on page
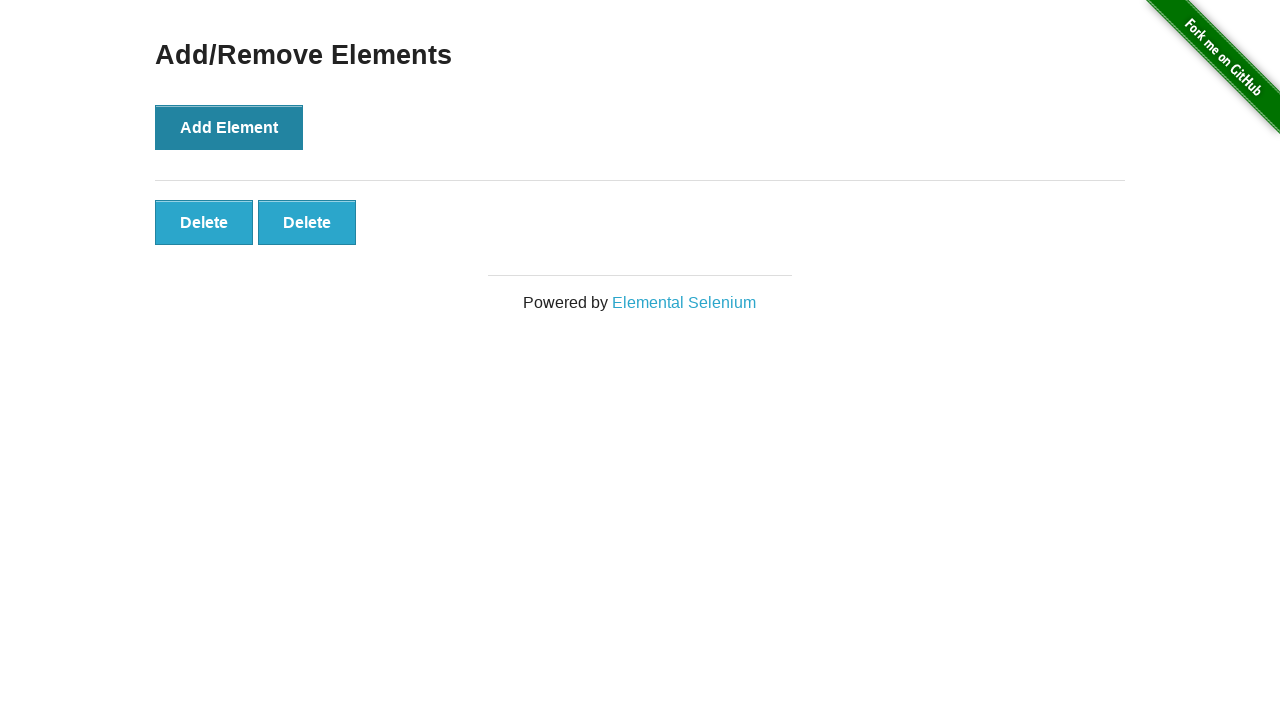

Verified 2 Delete buttons are present
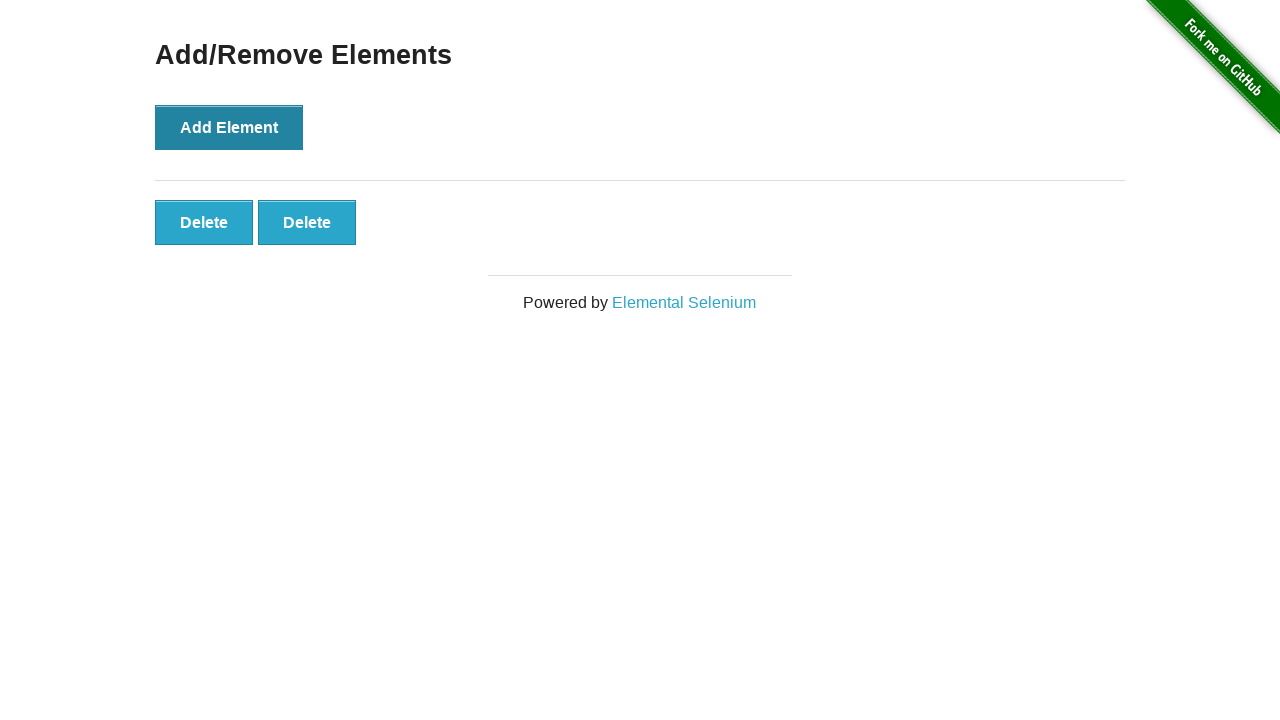

Clicked the second Delete button to remove one element at (307, 222) on xpath=//button[text()='Delete'] >> nth=1
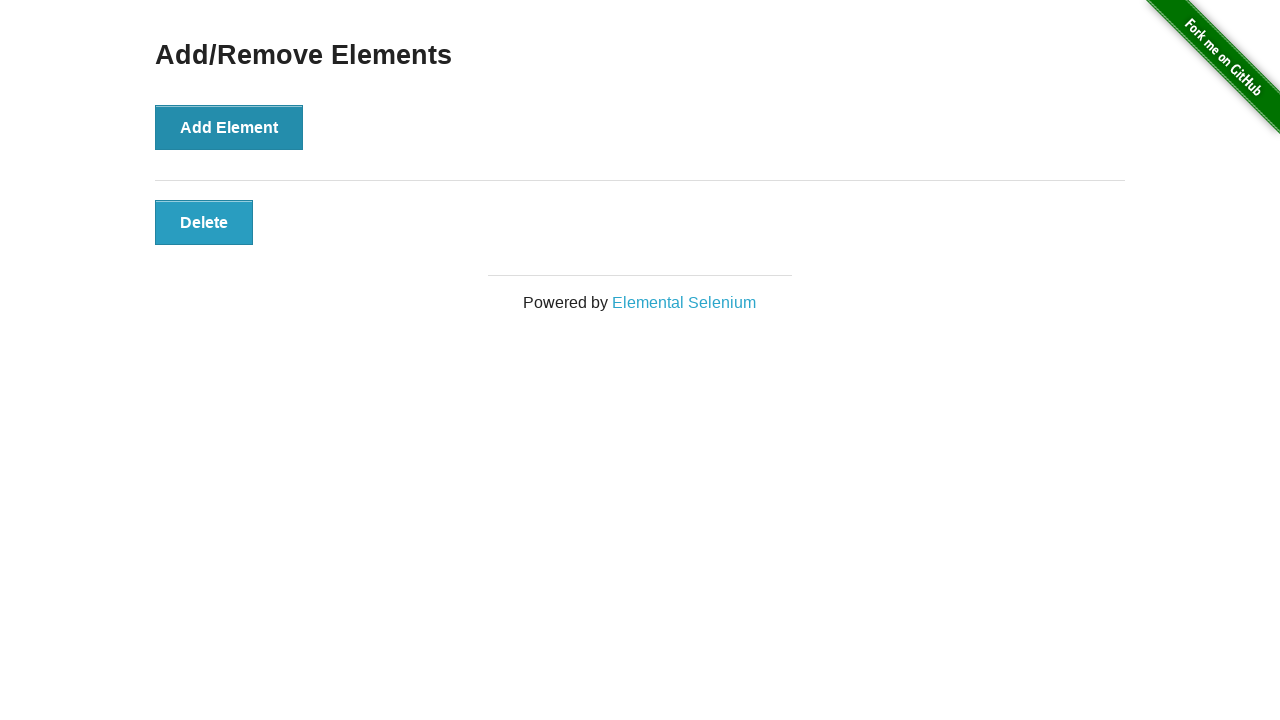

Located remaining Delete buttons on page
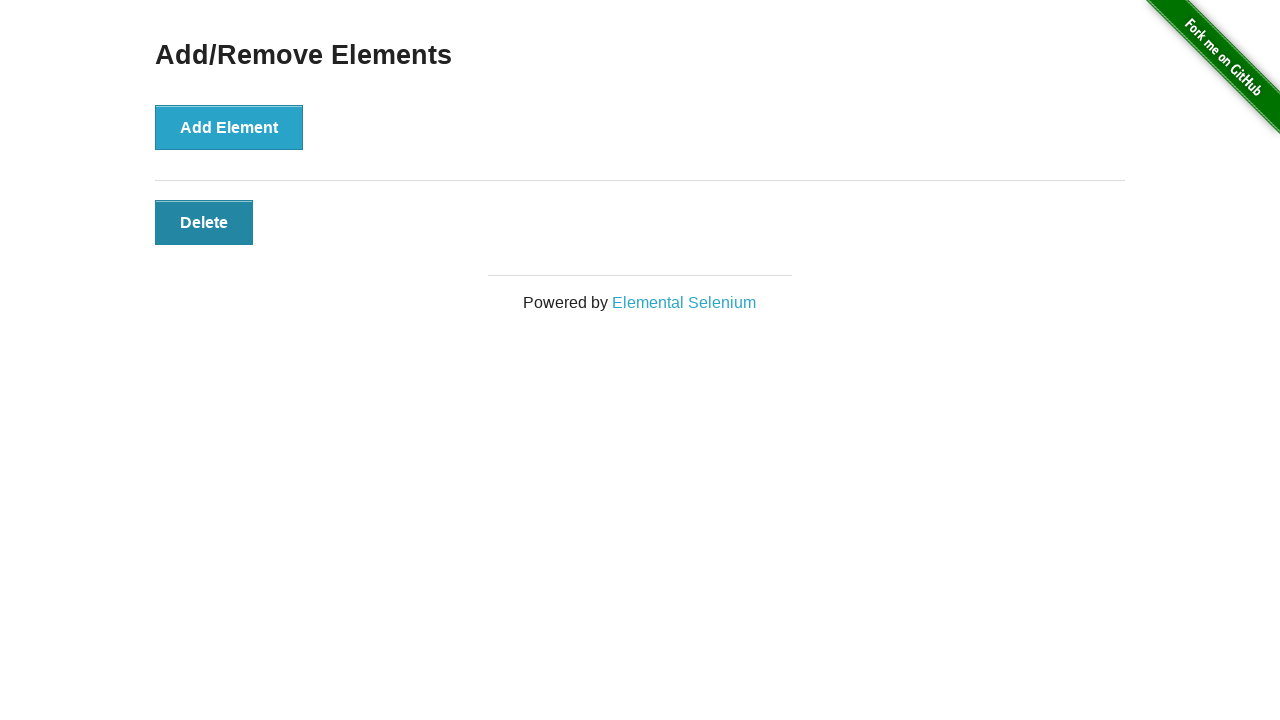

Verified only 1 Delete button remains after deletion
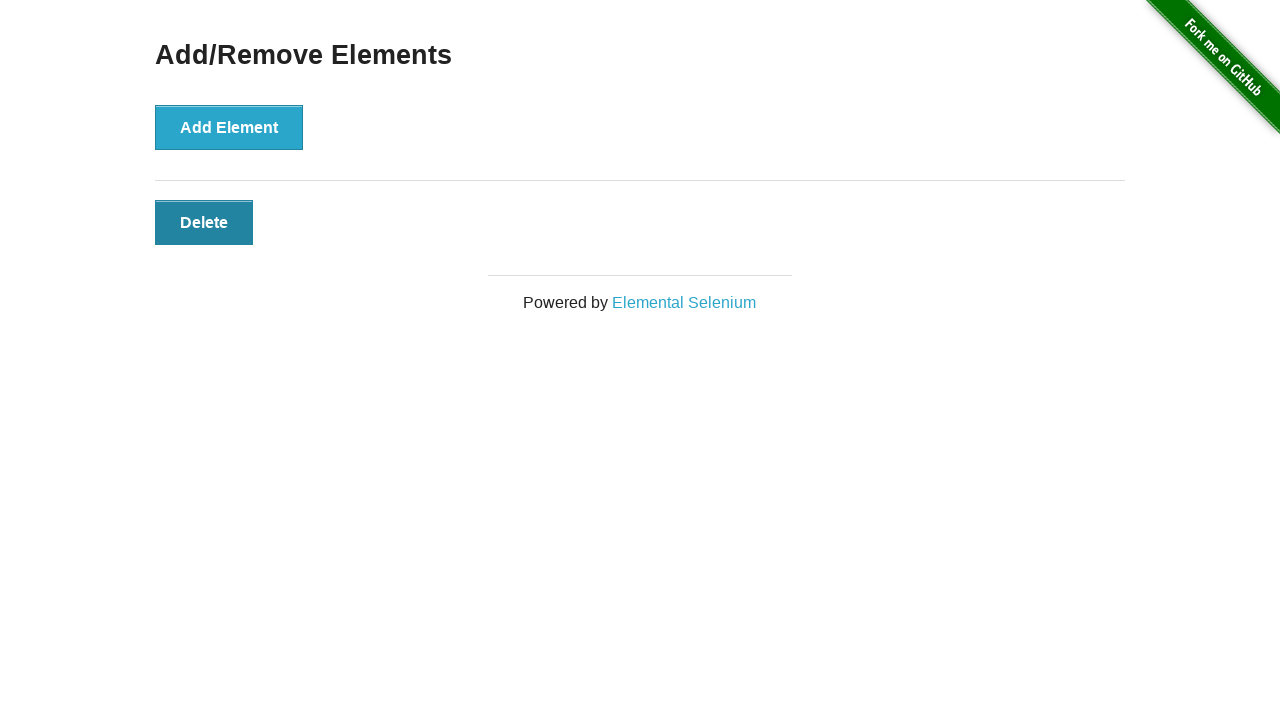

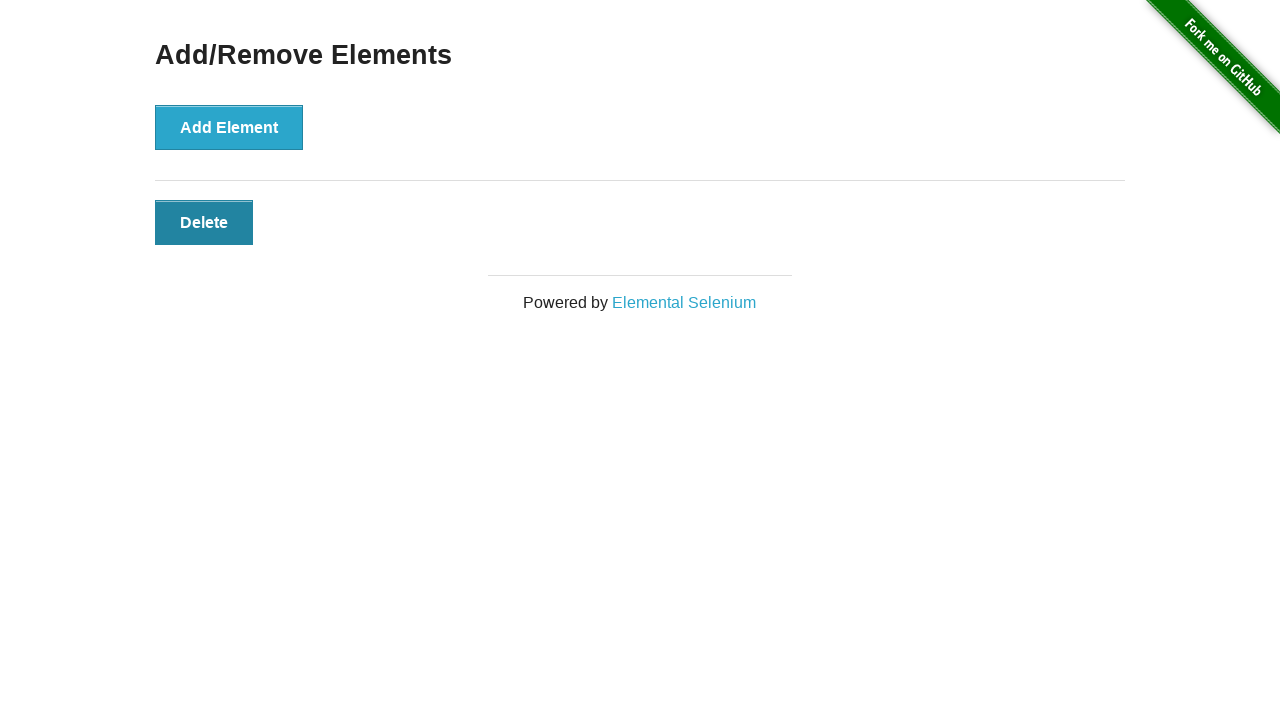